Tests jQuery UI tooltip functionality by switching to a demo iframe, hovering over an age input field to trigger the tooltip display, and then entering a value in the field.

Starting URL: https://jqueryui.com/tooltip/

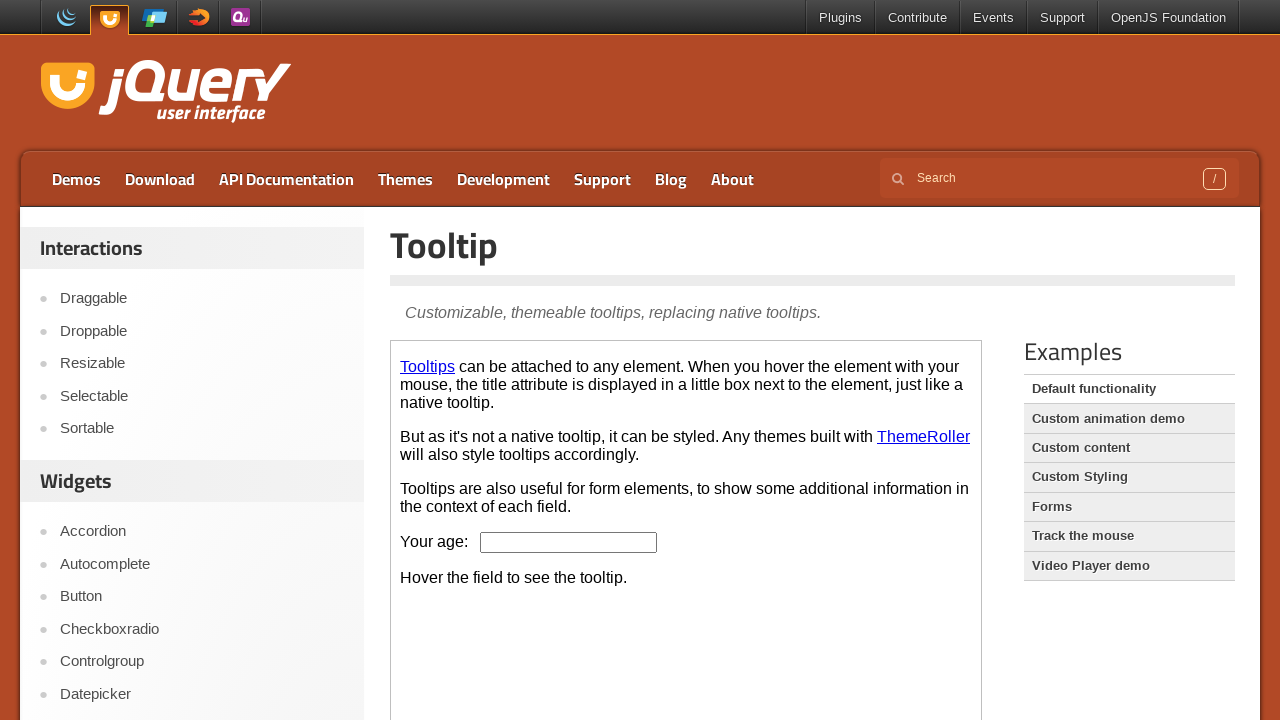

Located demo iframe
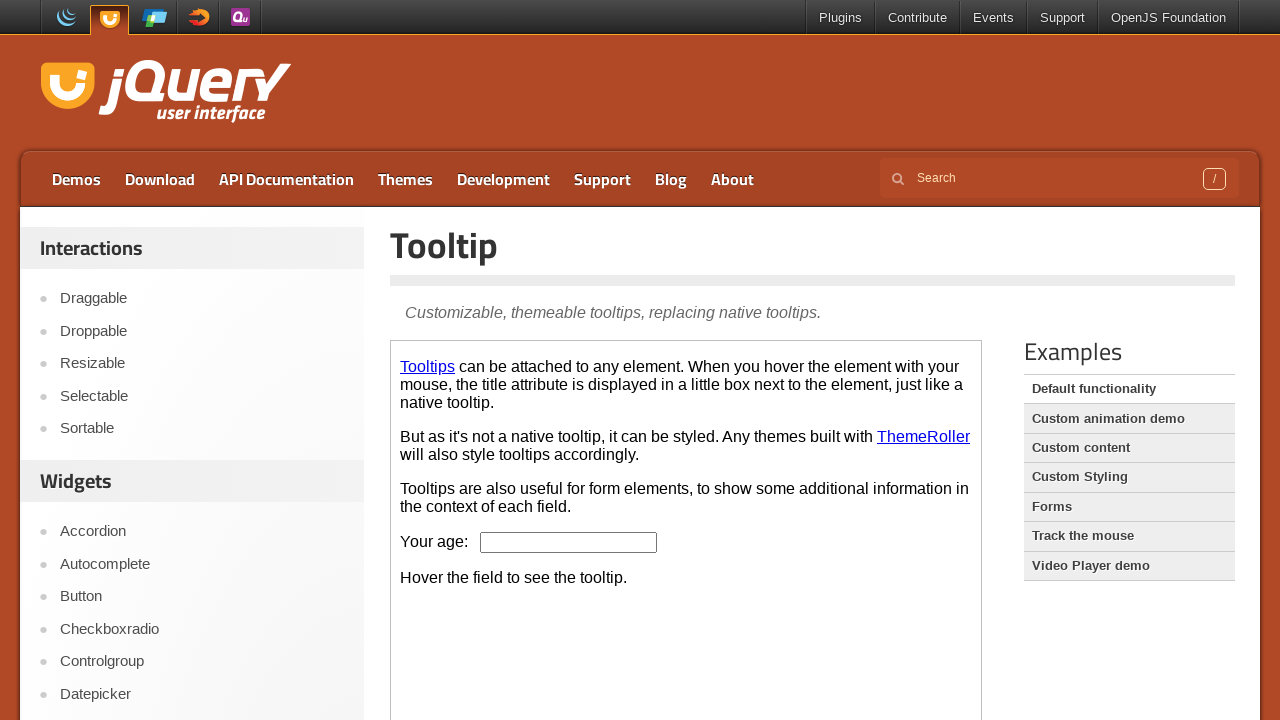

Located age input field
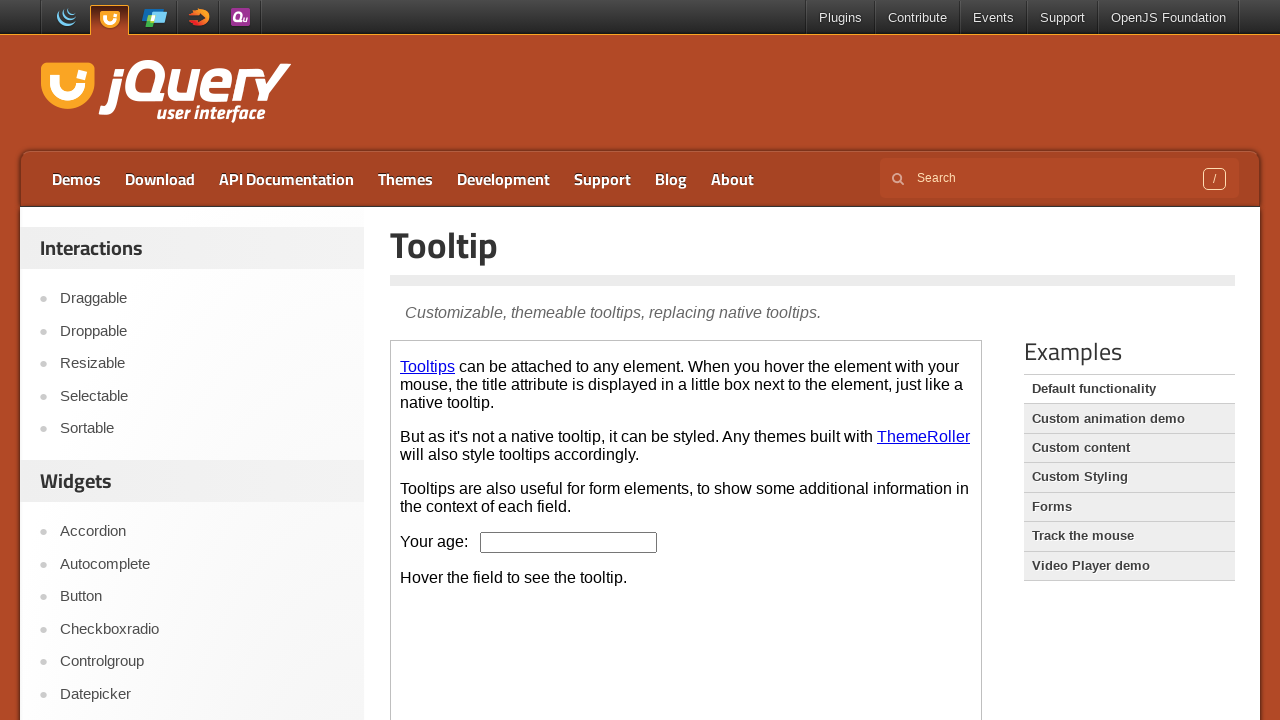

Pressed PageDown to scroll on .demo-frame >> internal:control=enter-frame >> #age
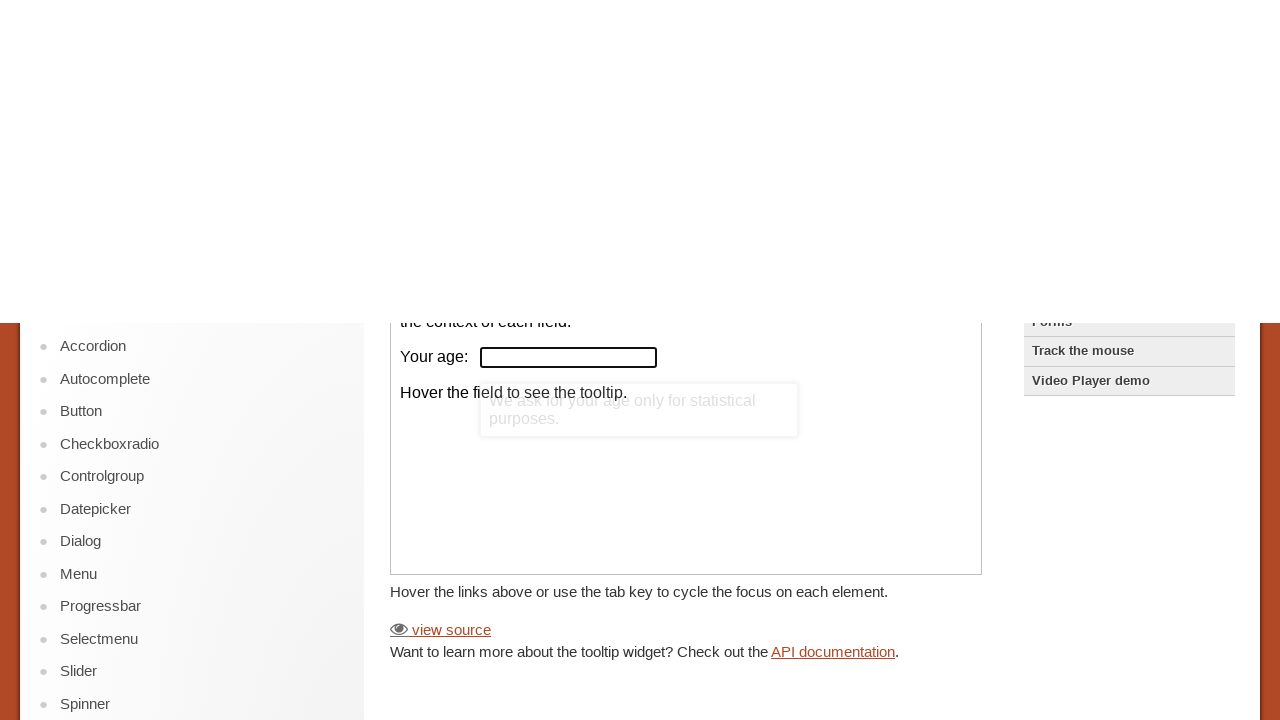

Hovered over age input field to trigger tooltip at (569, 360) on .demo-frame >> internal:control=enter-frame >> #age
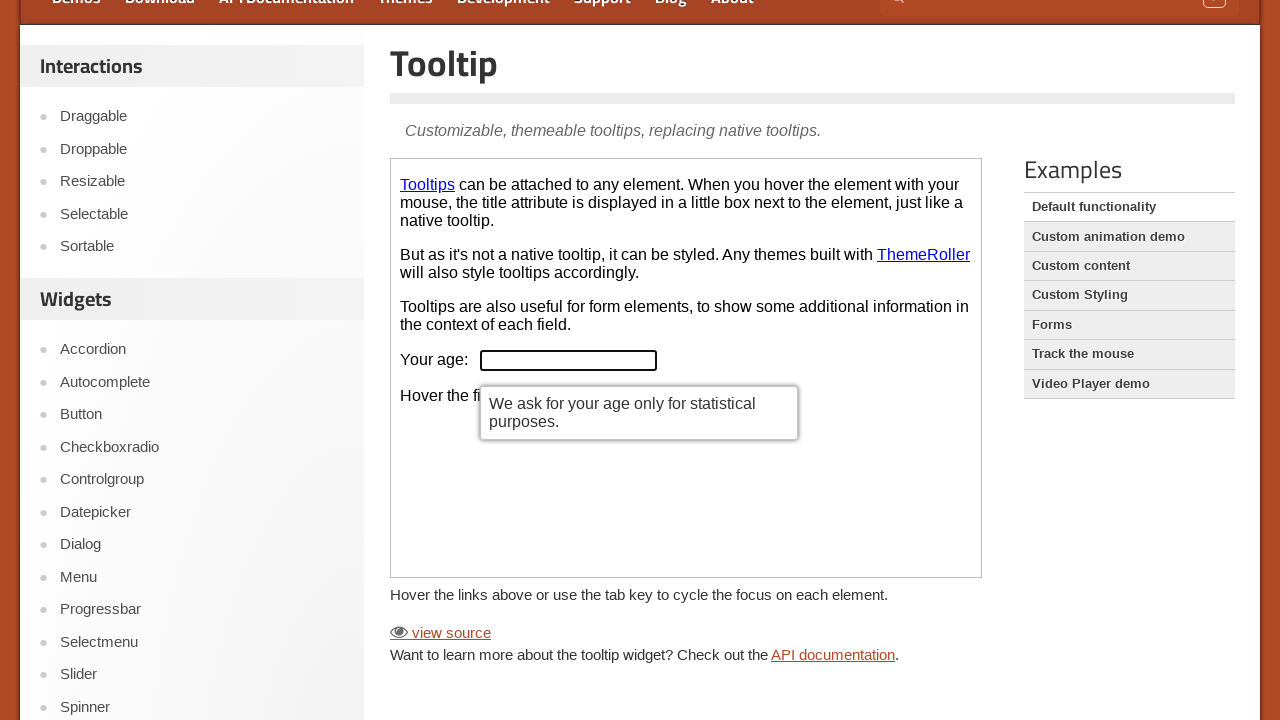

Tooltip appeared and is visible
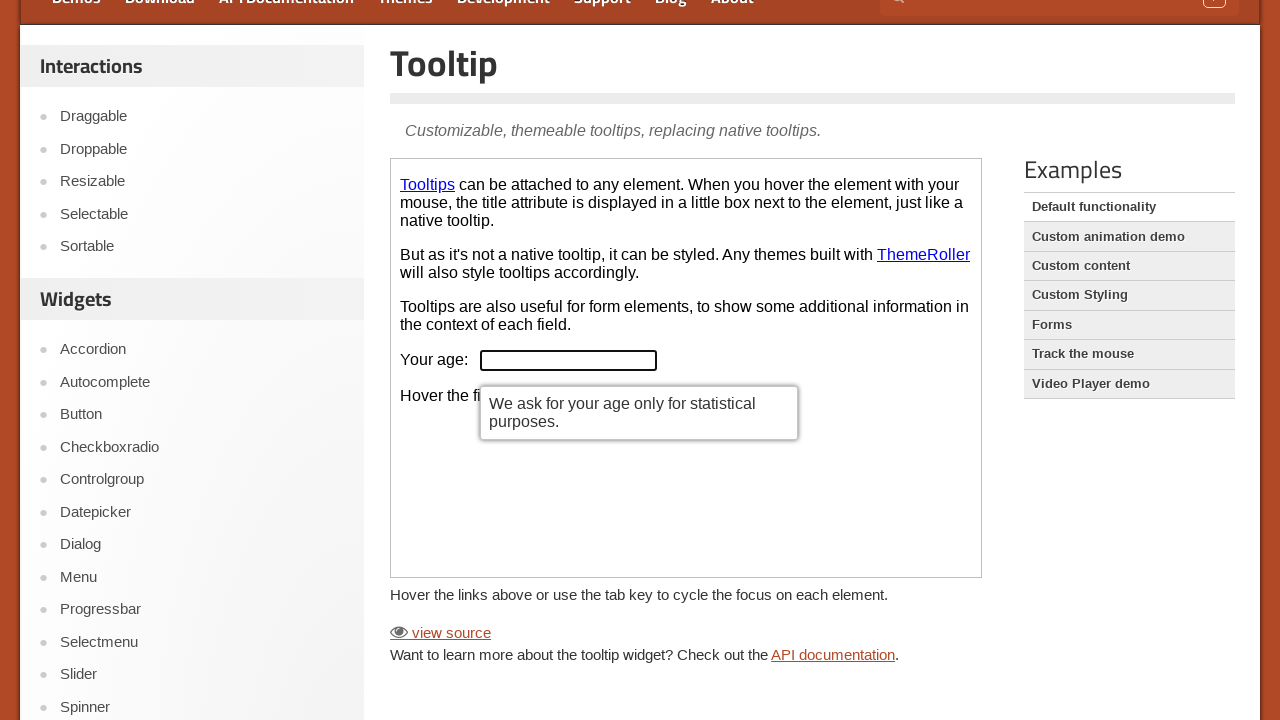

Entered value '30' in age field on .demo-frame >> internal:control=enter-frame >> #age
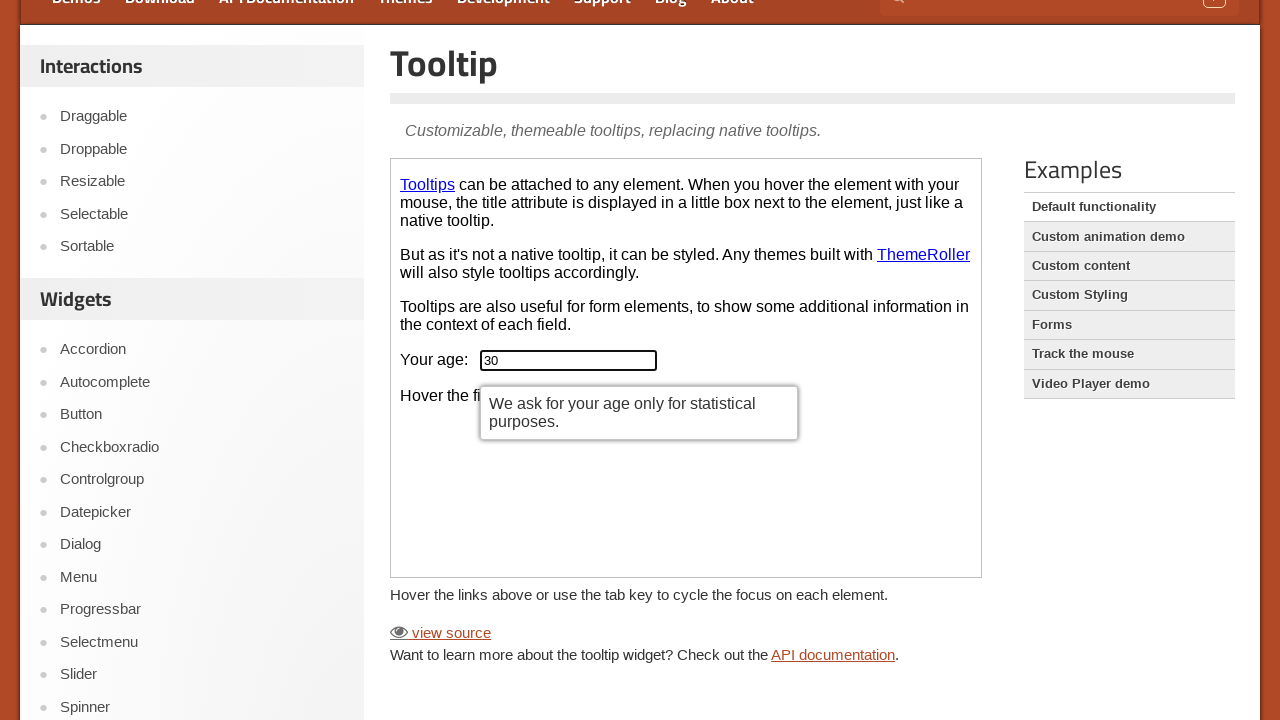

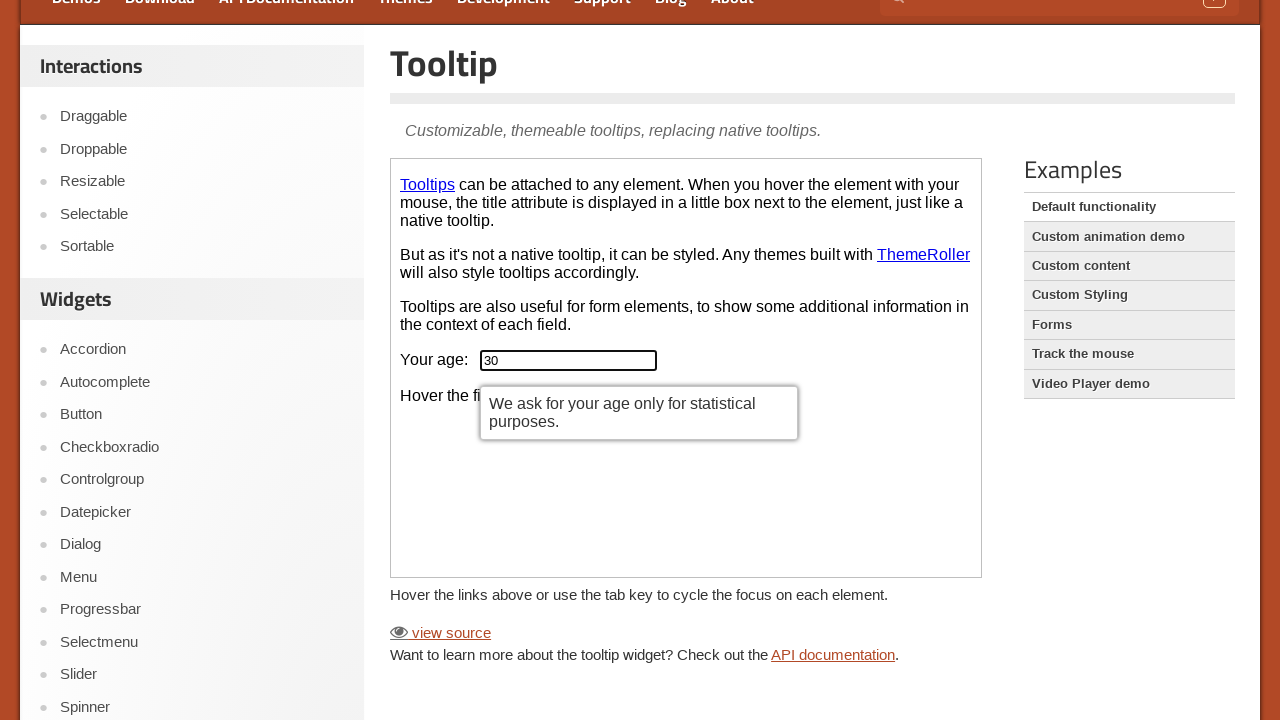